Tests that entered text is trimmed when editing a todo item

Starting URL: https://demo.playwright.dev/todomvc

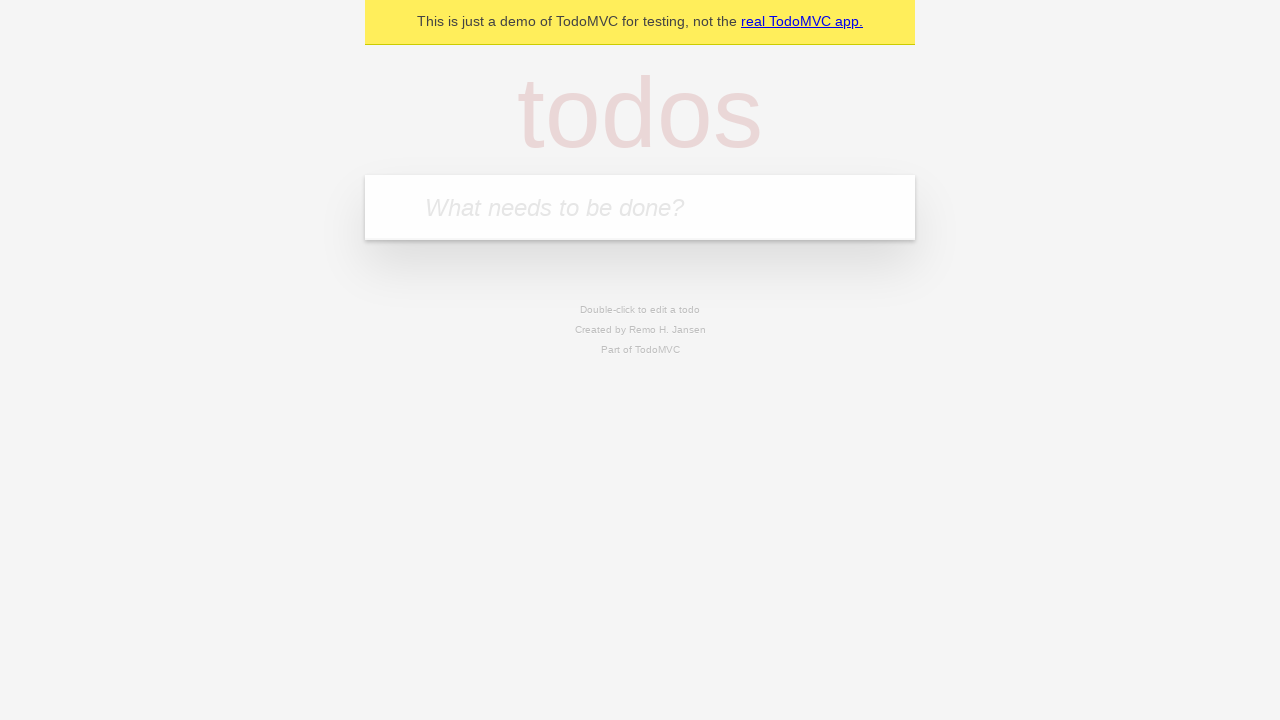

Filled todo input with 'buy some cheese' on internal:attr=[placeholder="What needs to be done?"i]
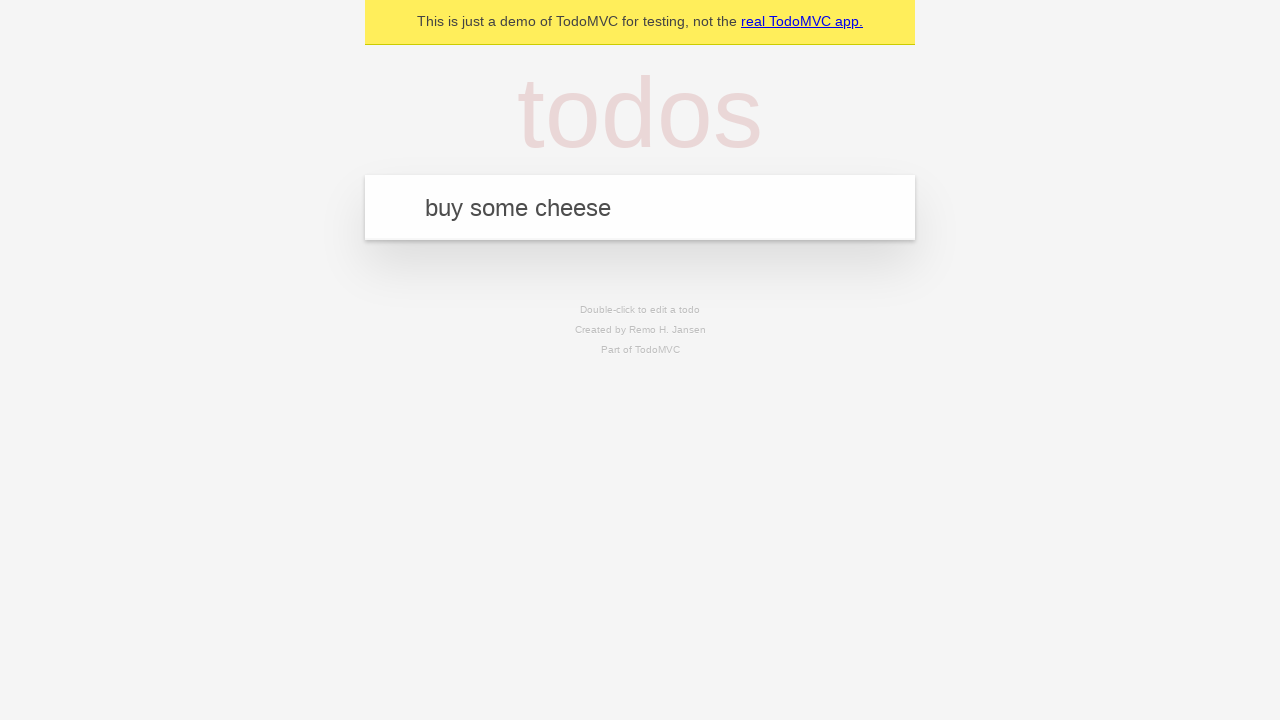

Pressed Enter to add first todo on internal:attr=[placeholder="What needs to be done?"i]
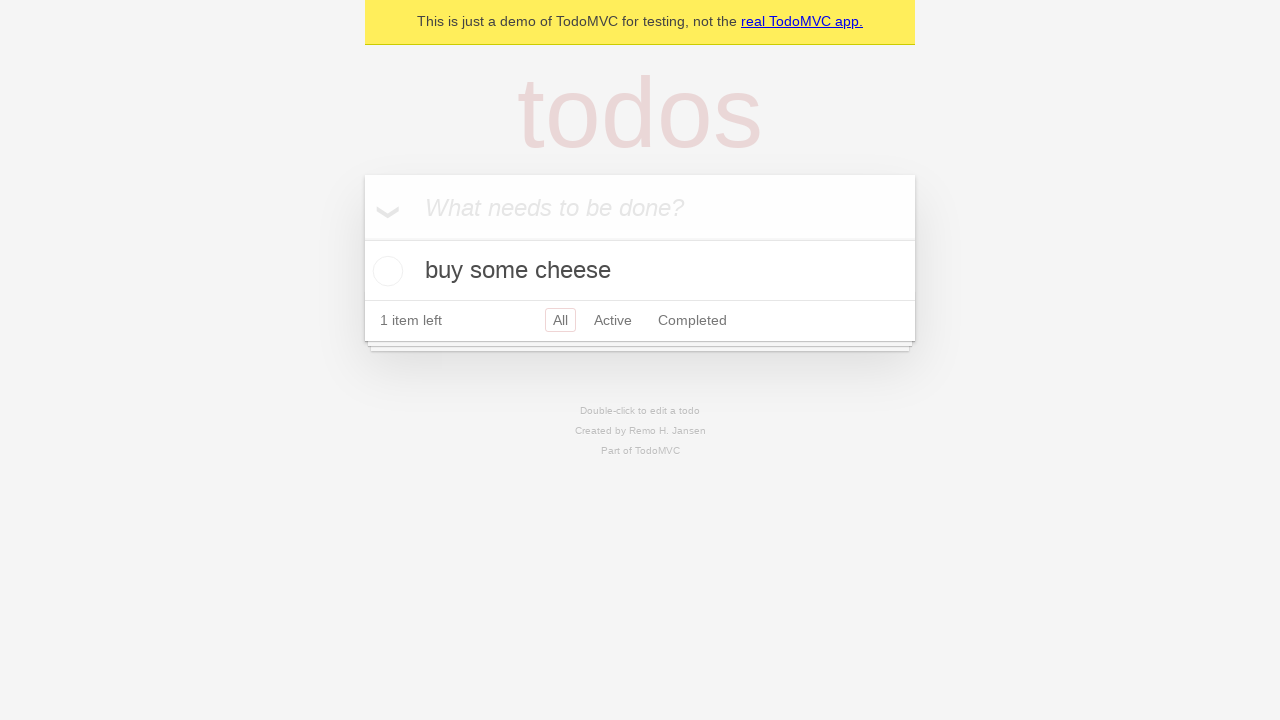

Filled todo input with 'feed the cat' on internal:attr=[placeholder="What needs to be done?"i]
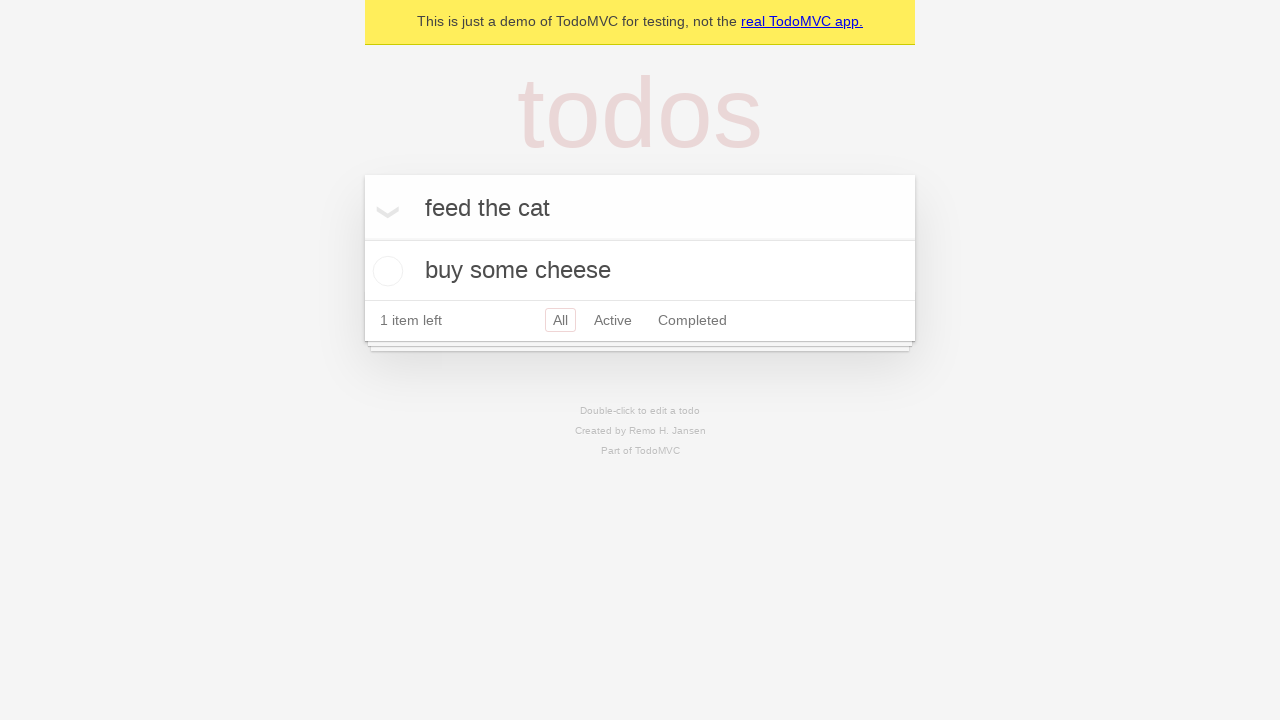

Pressed Enter to add second todo on internal:attr=[placeholder="What needs to be done?"i]
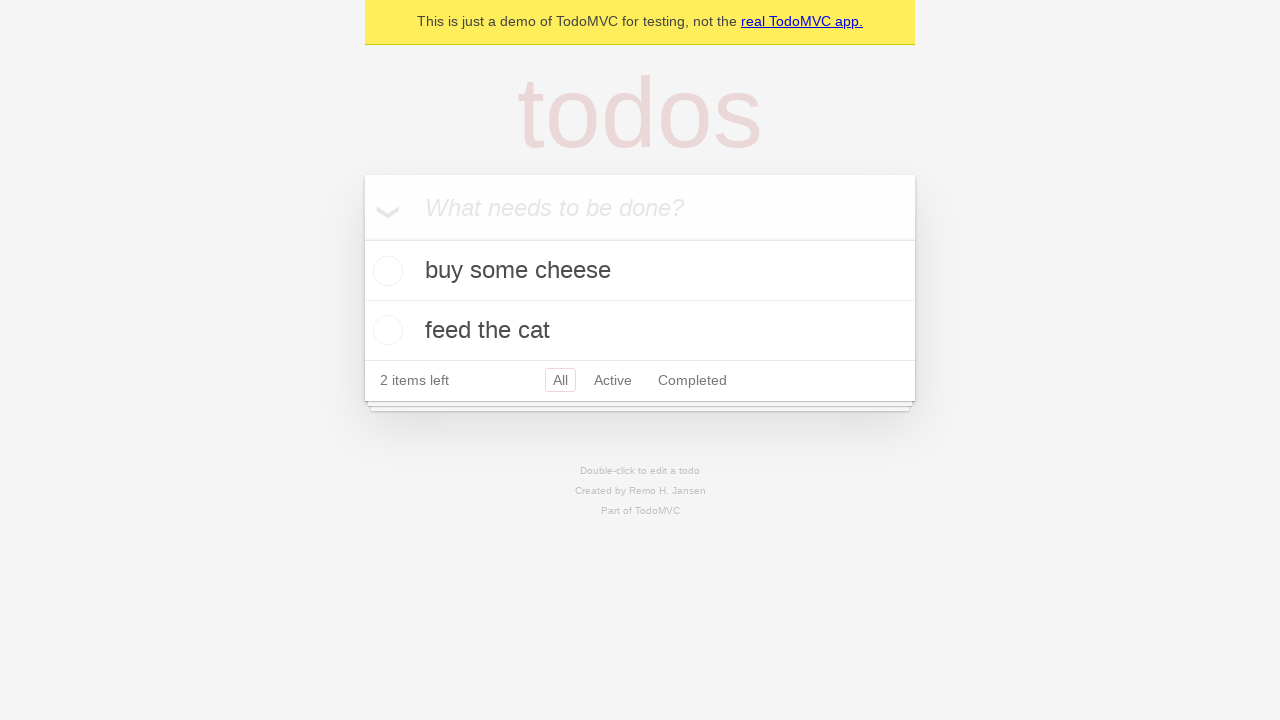

Filled todo input with 'book a doctors appointment' on internal:attr=[placeholder="What needs to be done?"i]
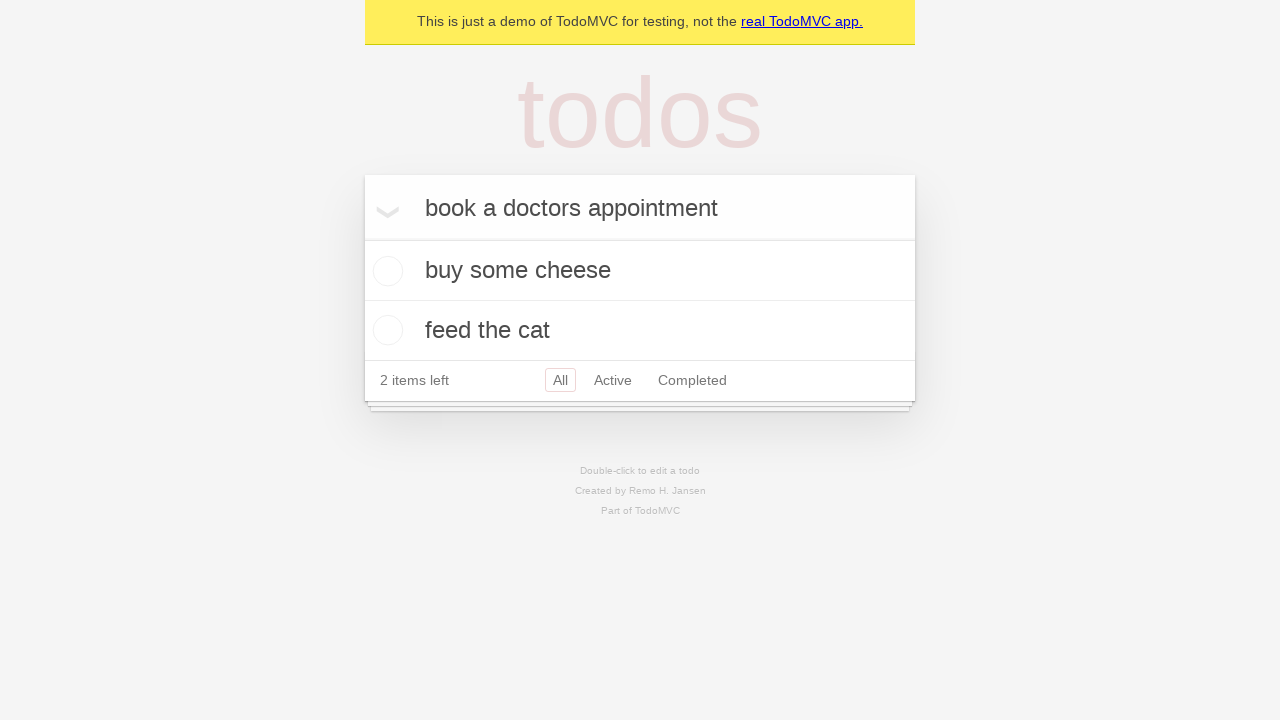

Pressed Enter to add third todo on internal:attr=[placeholder="What needs to be done?"i]
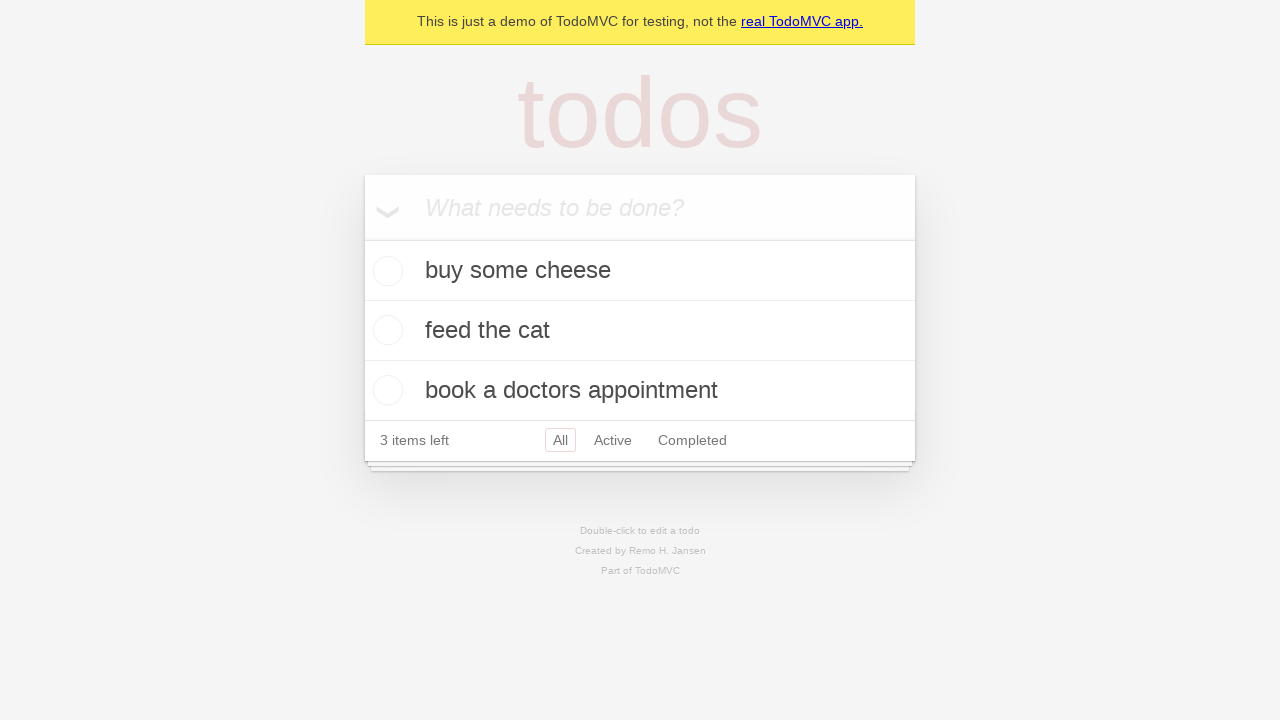

Double-clicked on second todo item to enter edit mode at (640, 331) on internal:testid=[data-testid="todo-item"s] >> nth=1
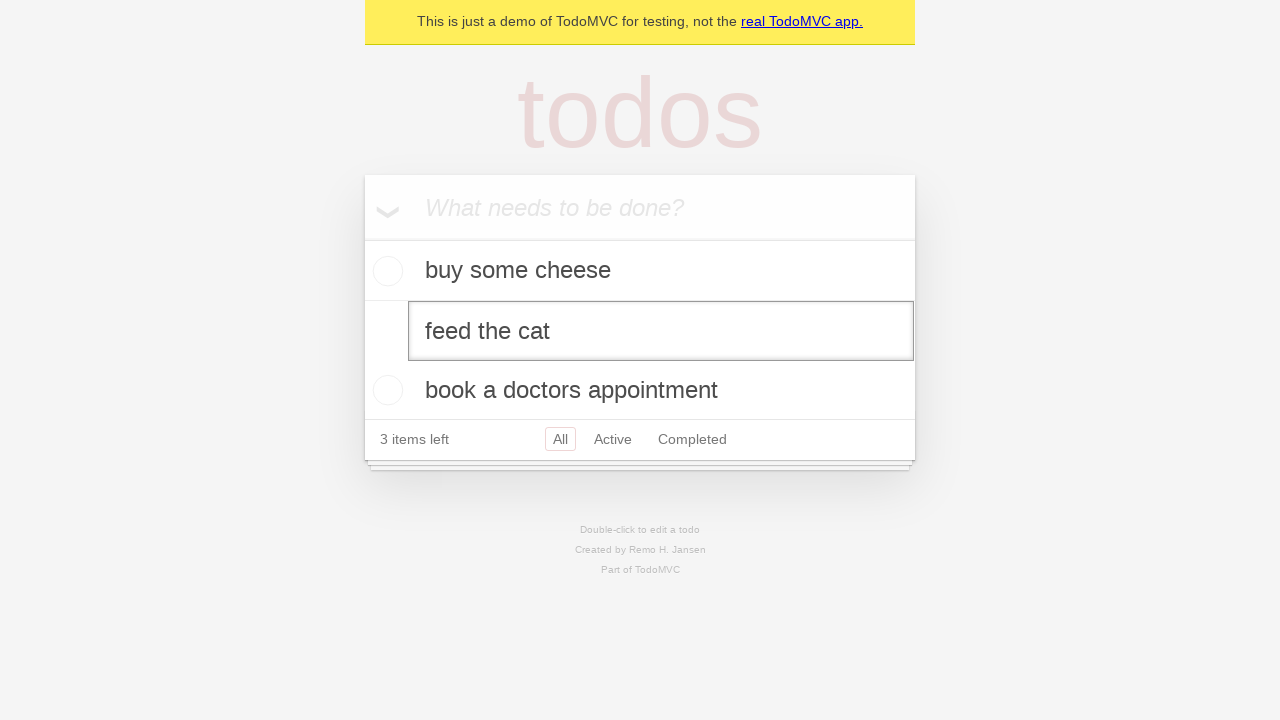

Filled edit field with text containing leading and trailing spaces on internal:testid=[data-testid="todo-item"s] >> nth=1 >> internal:role=textbox[nam
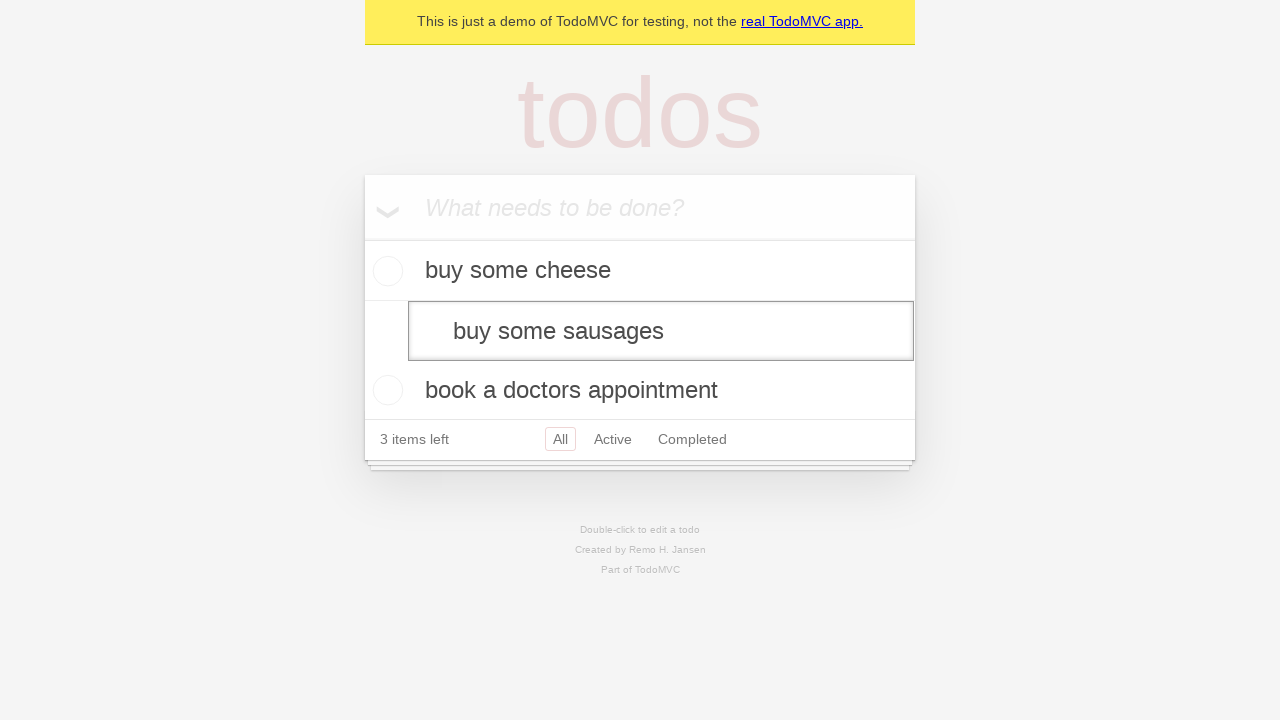

Pressed Enter to submit edited todo with spaces trimmed on internal:testid=[data-testid="todo-item"s] >> nth=1 >> internal:role=textbox[nam
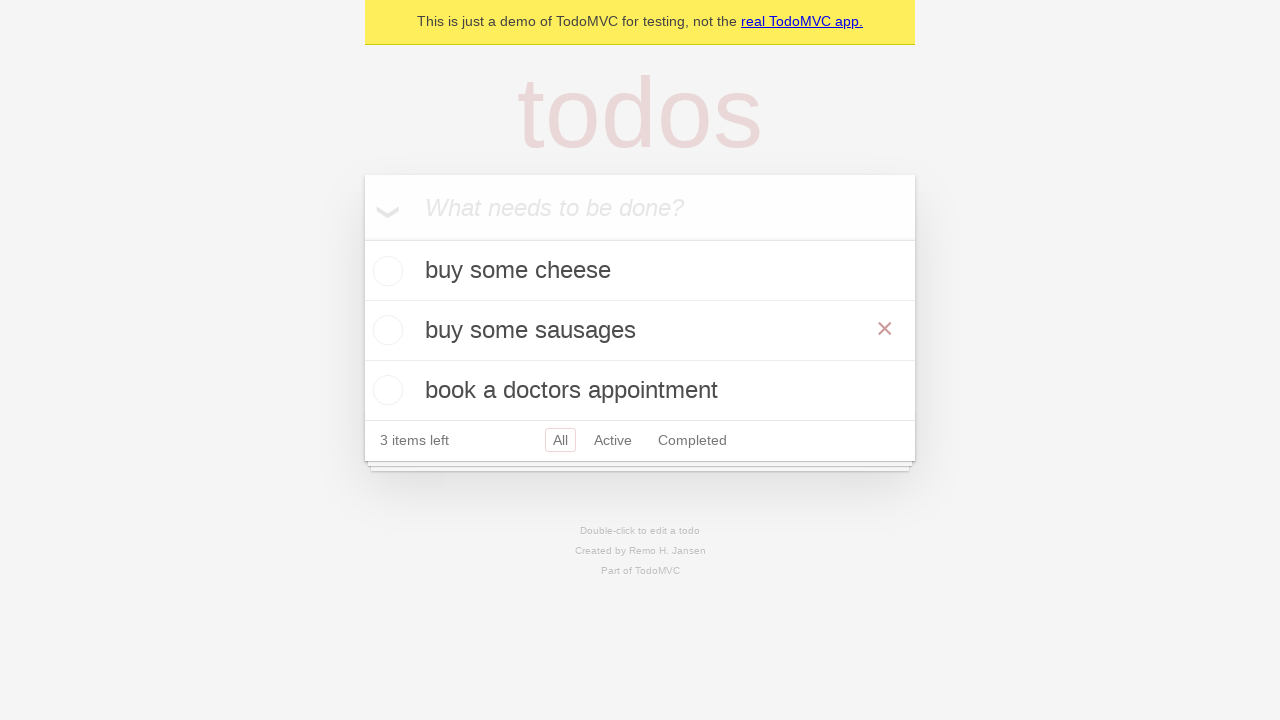

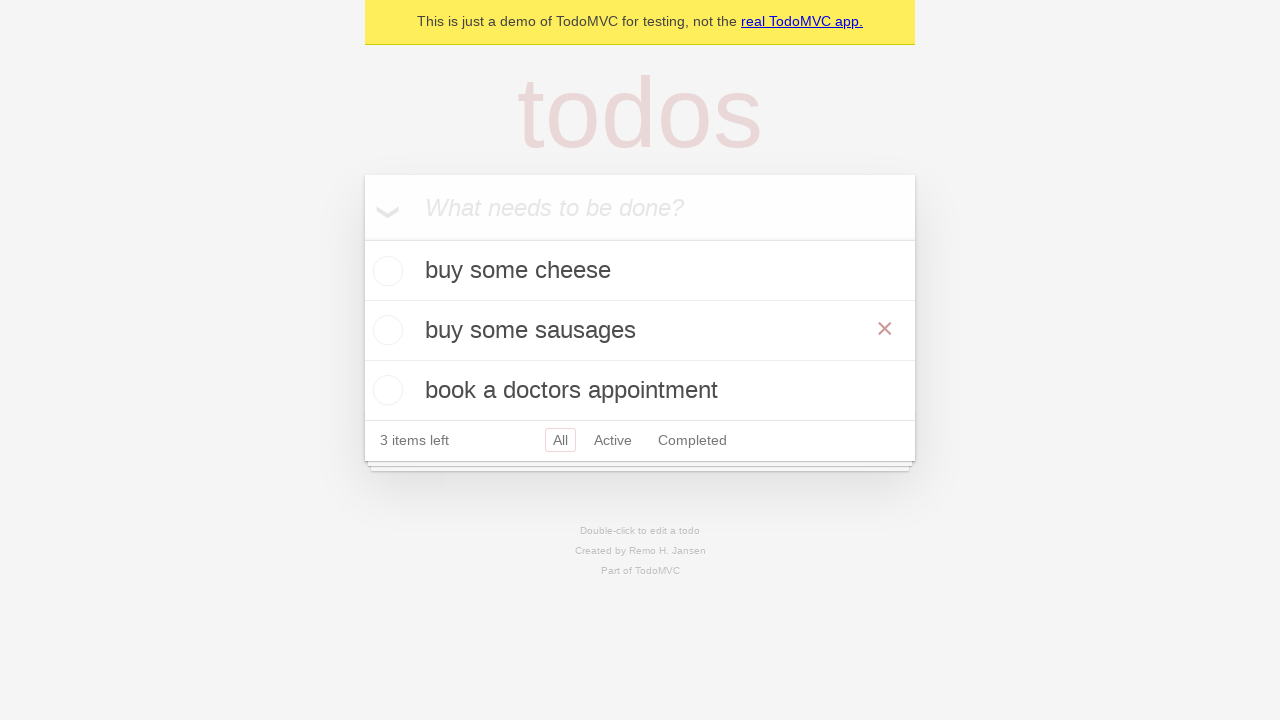